Tests enabling a disabled button by selecting an option from a dropdown, then clicking the submit button

Starting URL: https://www.qa-practice.com/elements/button/disabled

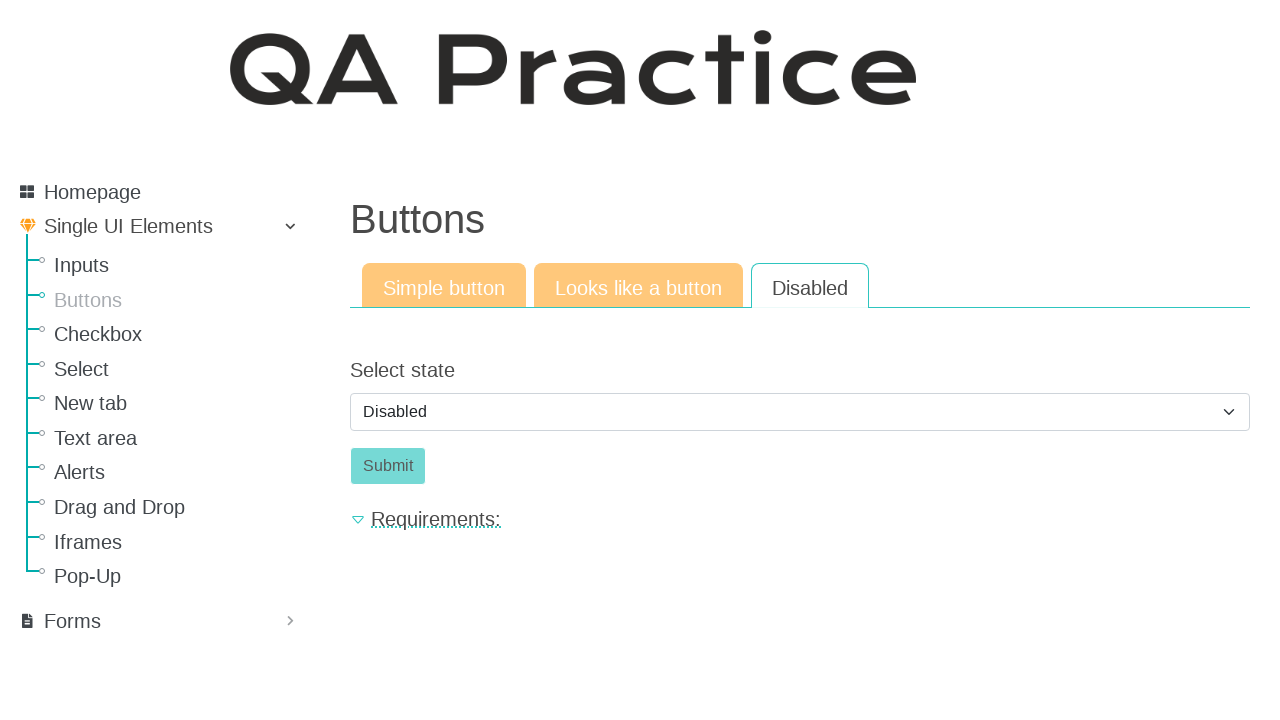

Selected 'Enabled' option from dropdown on select[class="form-select"]
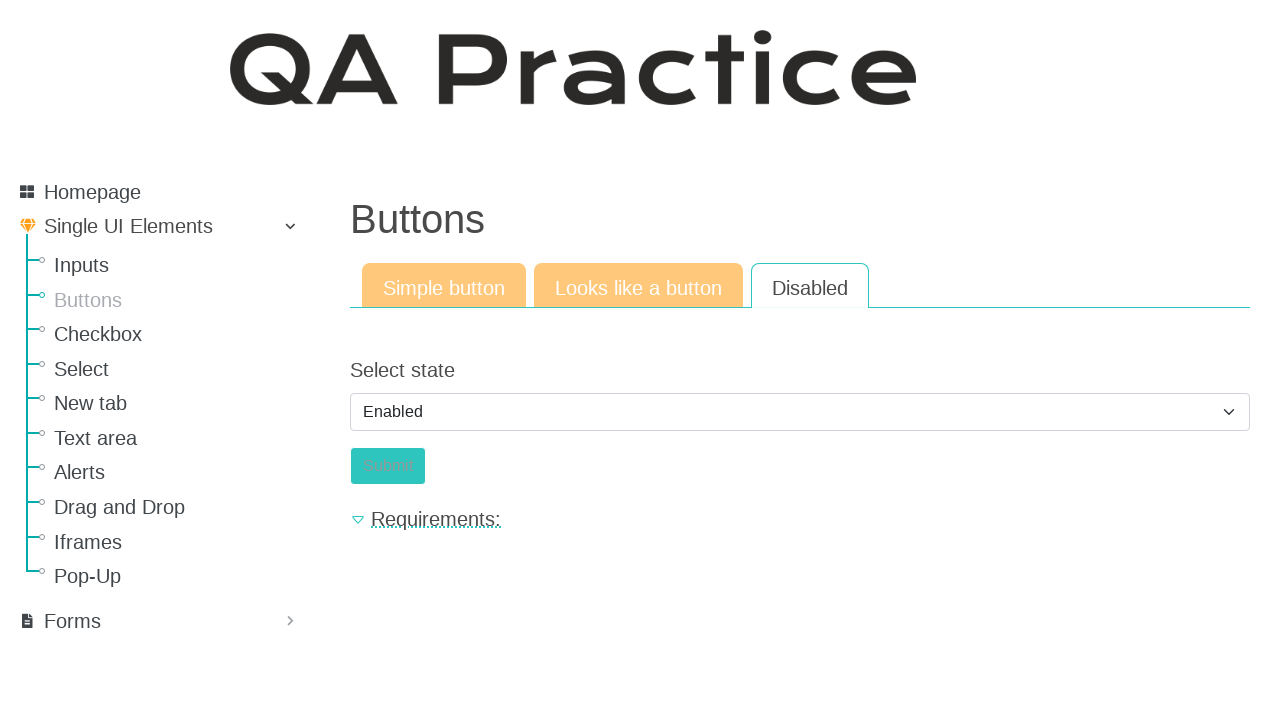

Clicked Submit button
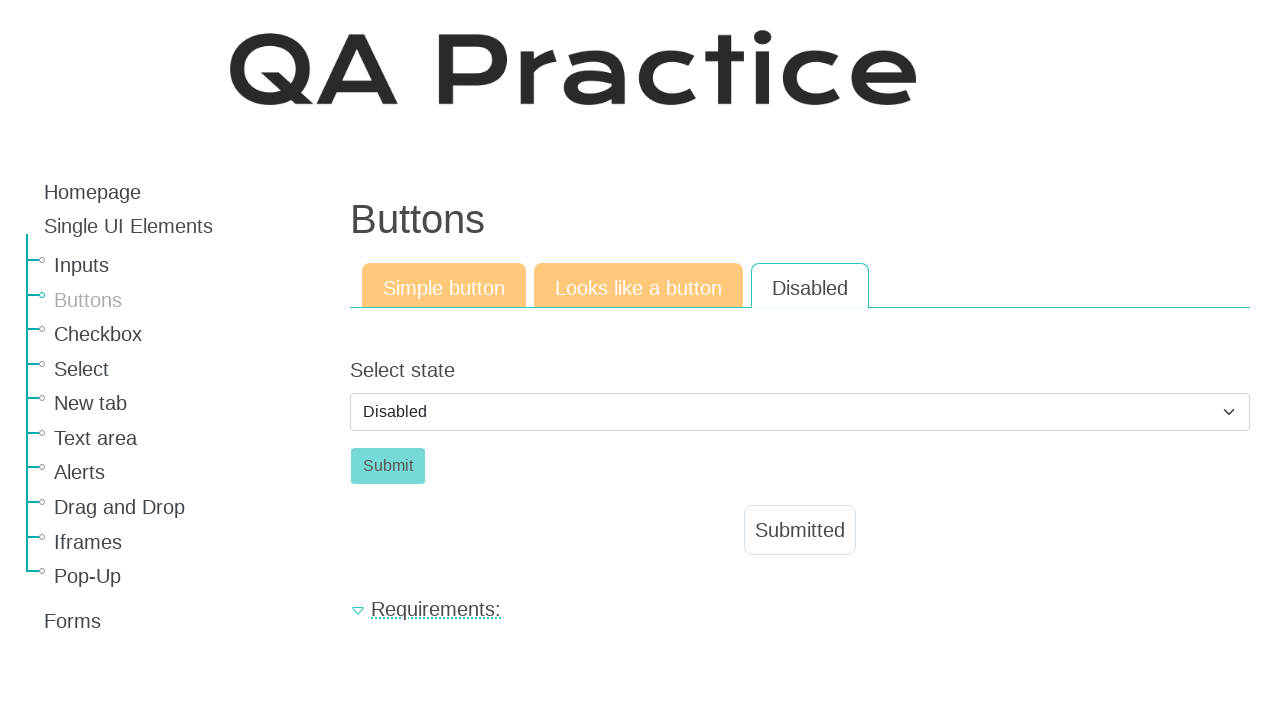

Confirmed 'Submitted' message appeared
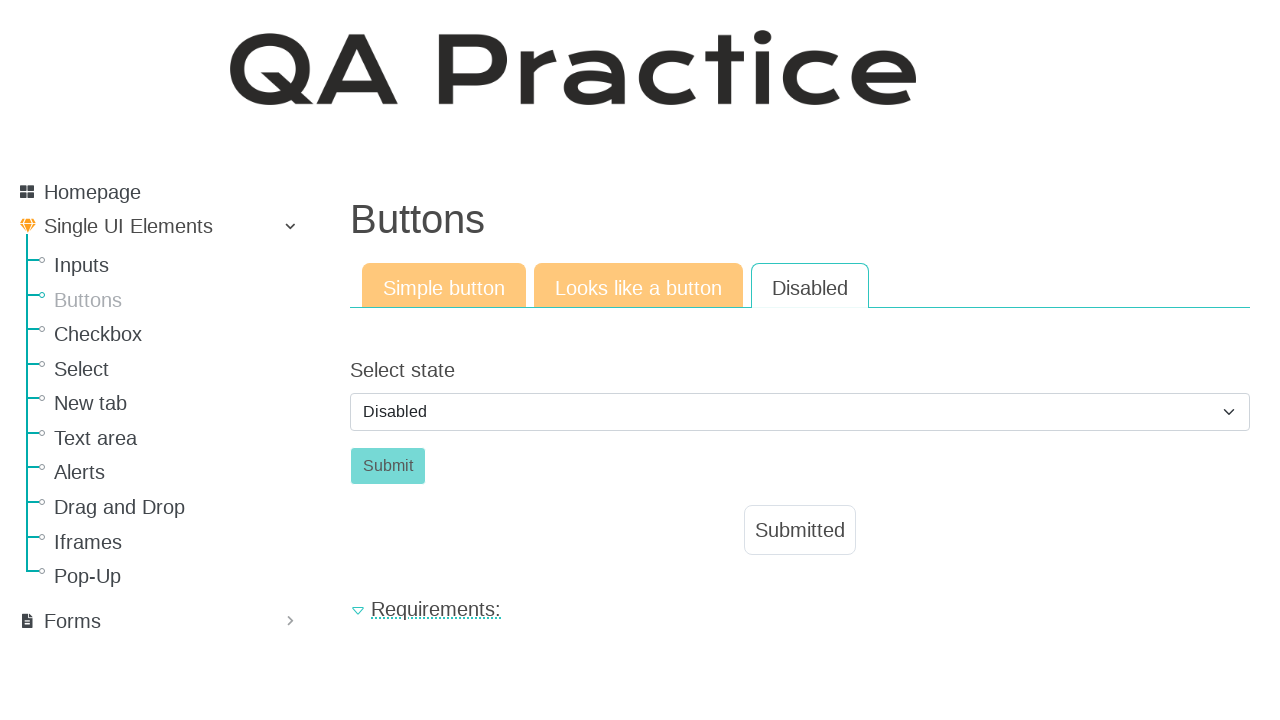

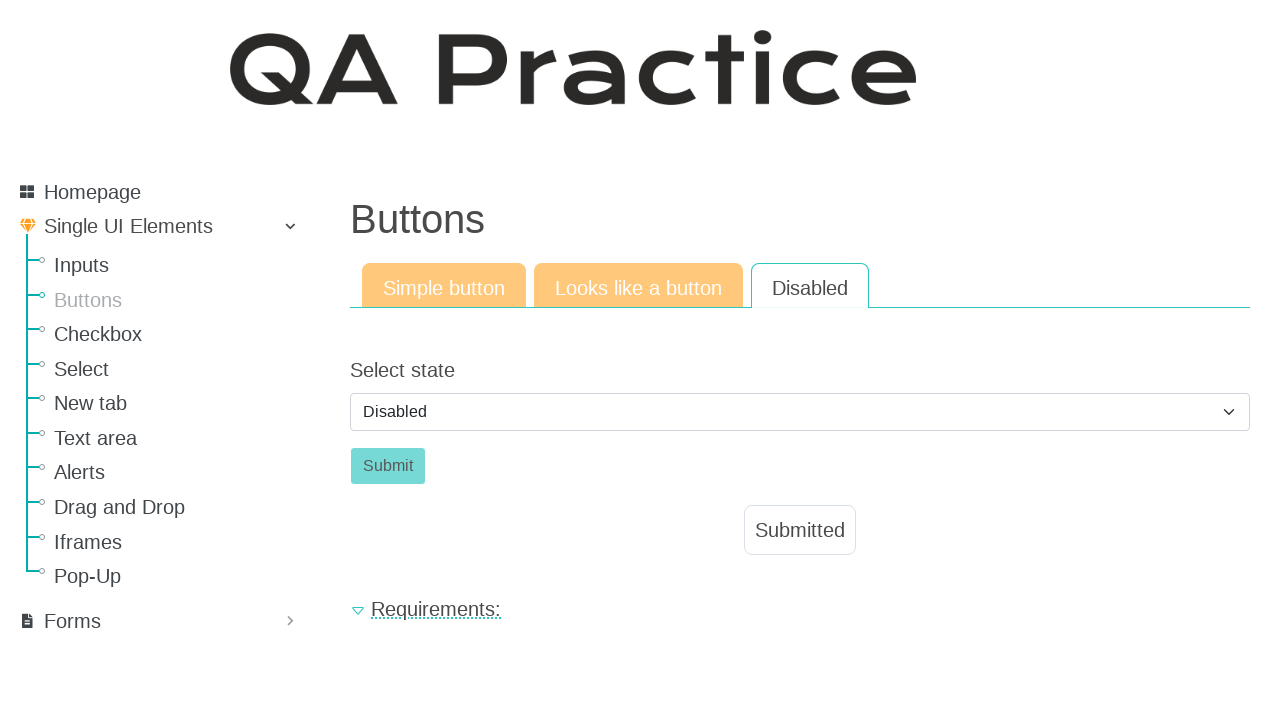